Tests a form interaction where a value is read from the page, a mathematical calculation is performed on it (log of absolute value of 12*sin(x)), the result is entered into an answer field, checkboxes are clicked, and the form is submitted.

Starting URL: https://SunInJuly.github.io/execute_script.html

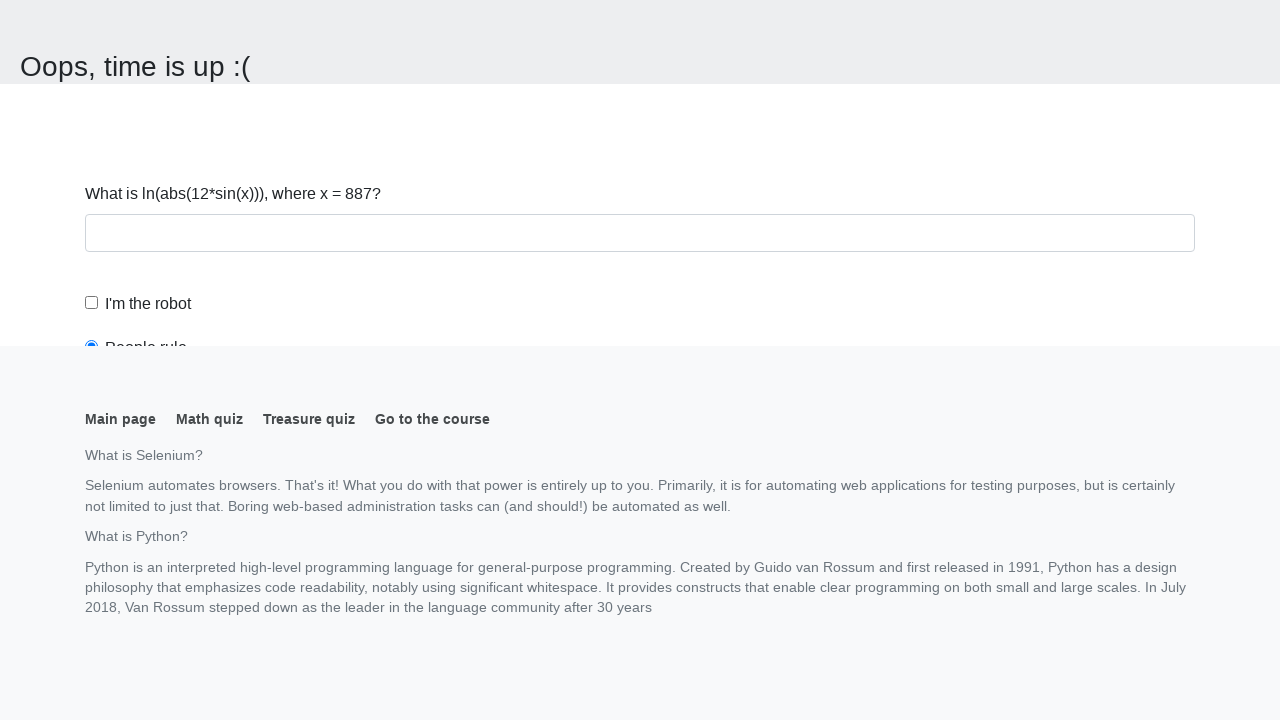

Navigated to execute_script test page
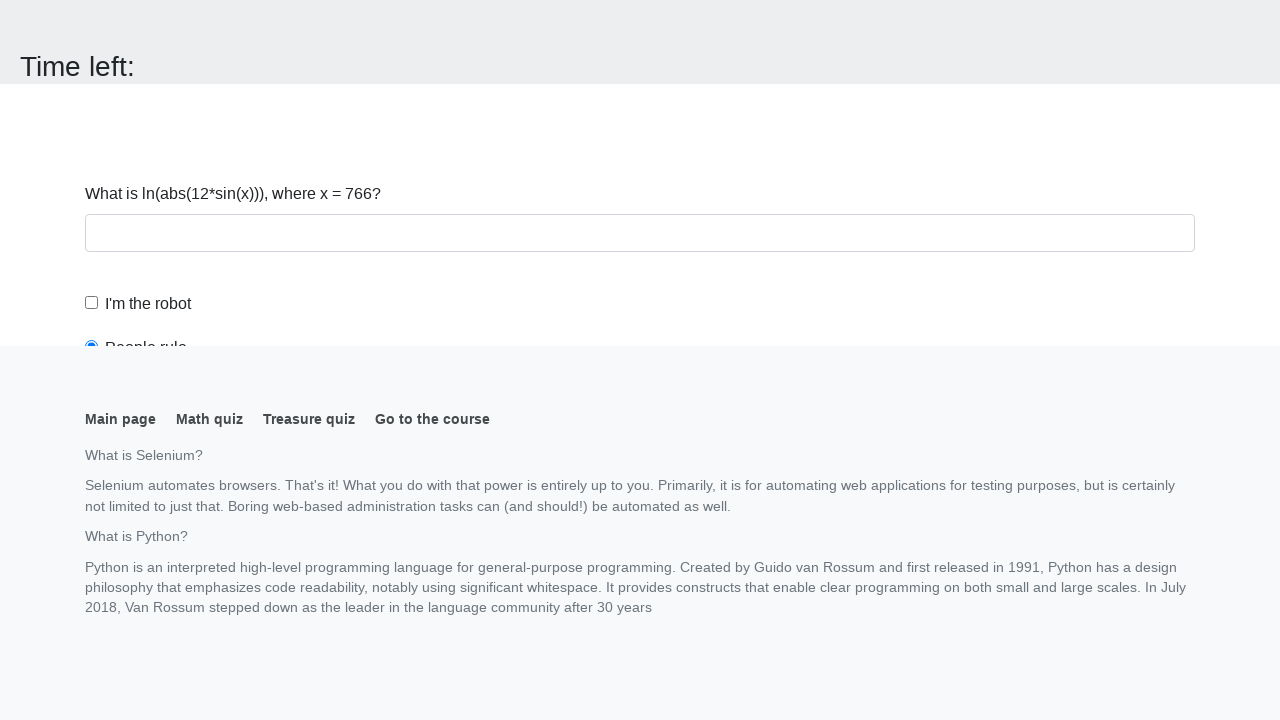

Located the input value element
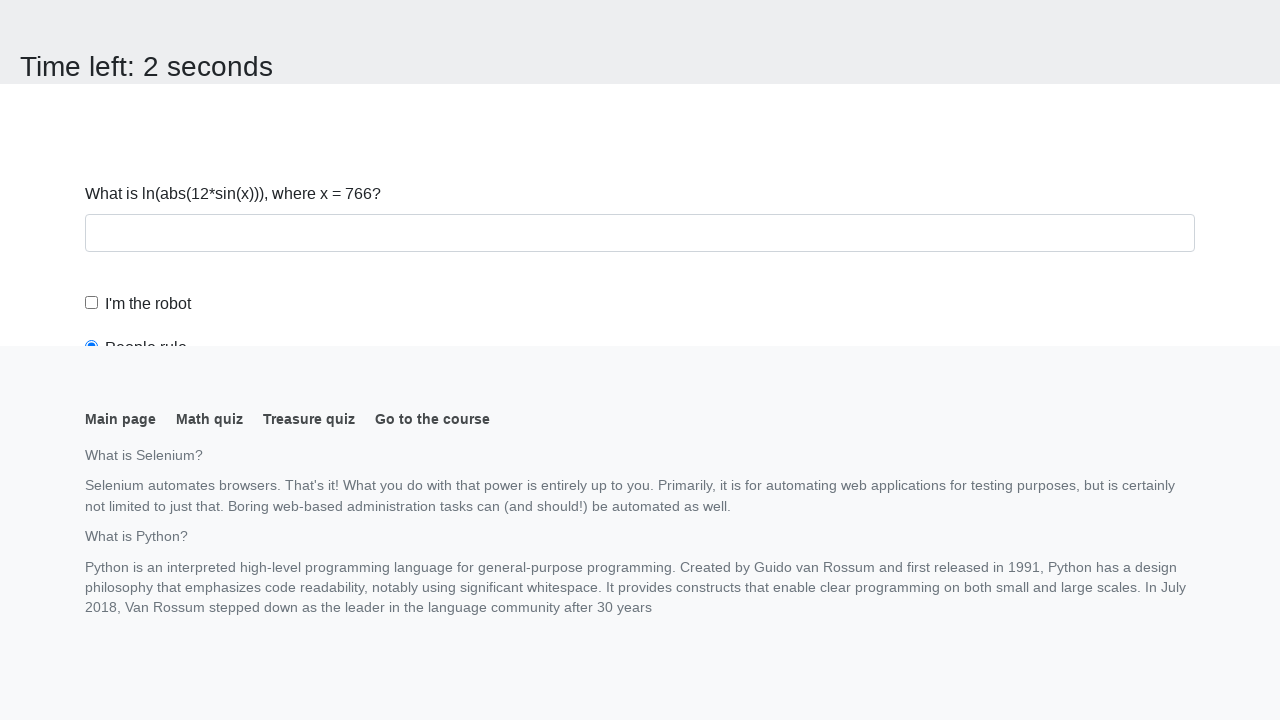

Read input value from page: 766
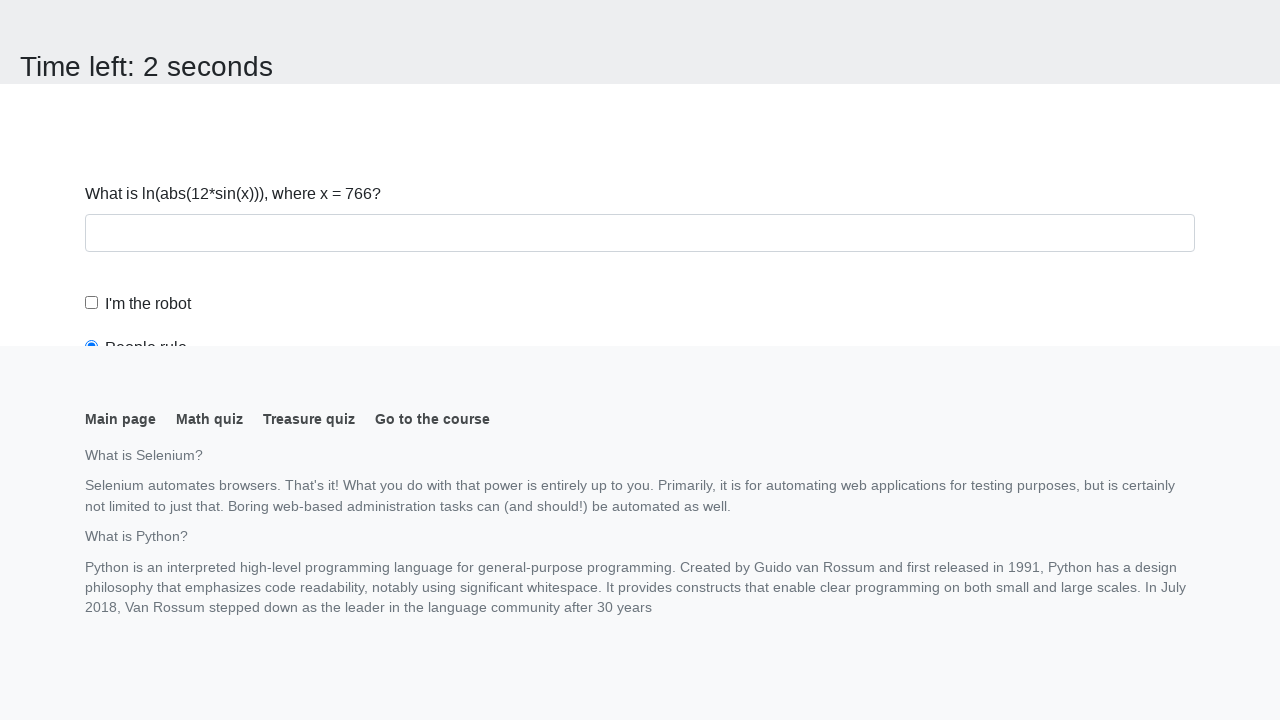

Calculated result using formula log(abs(12*sin(x))): 1.8338598045986783
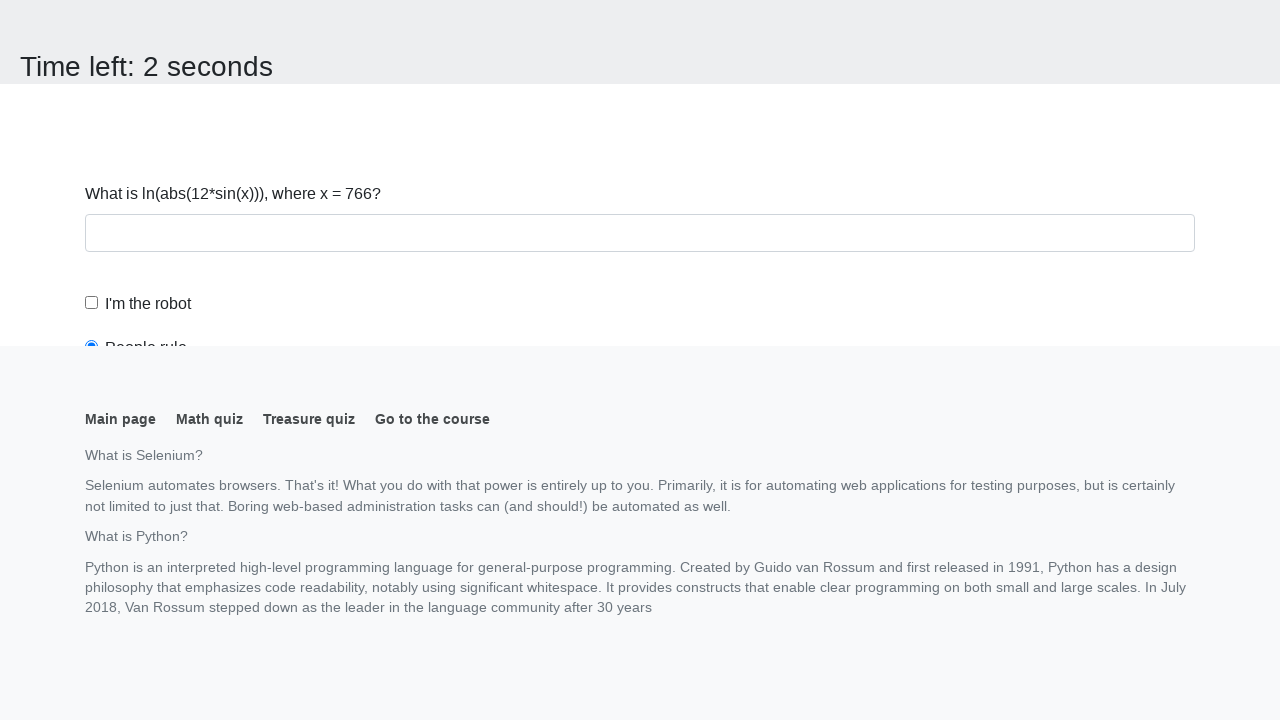

Scrolled down 100 pixels to view form elements
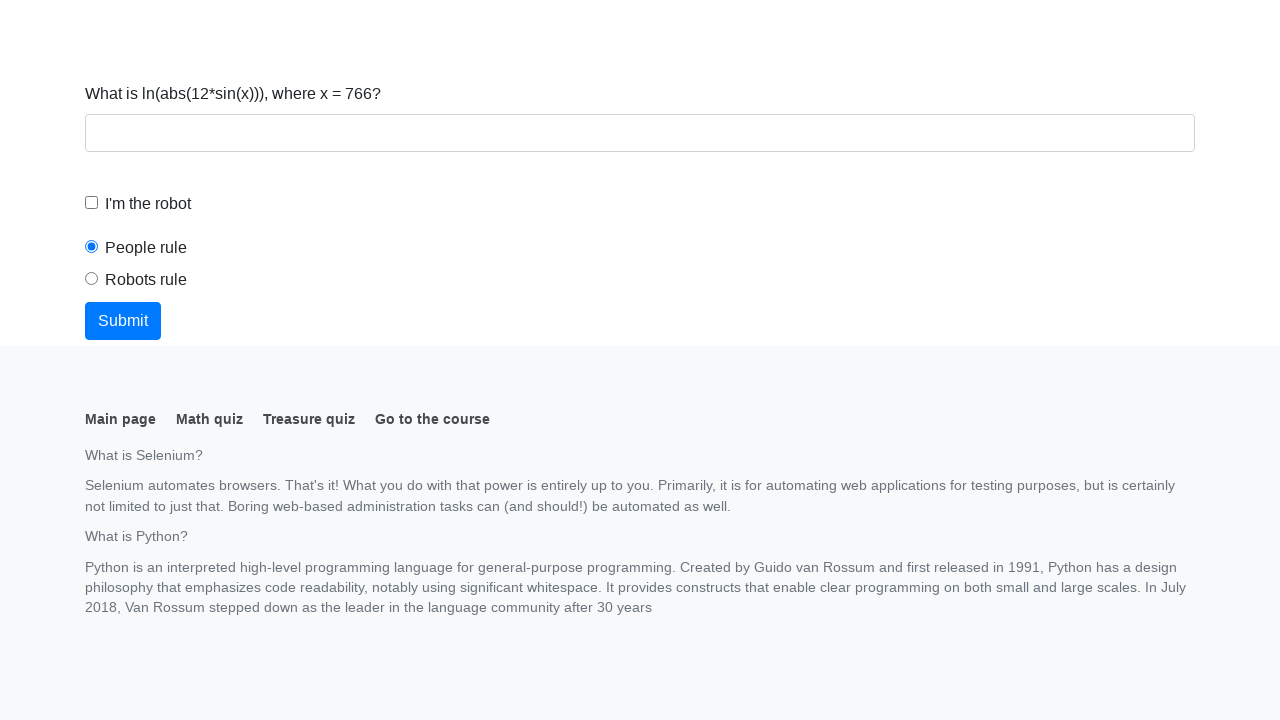

Filled answer field with calculated value: 1.8338598045986783 on #answer
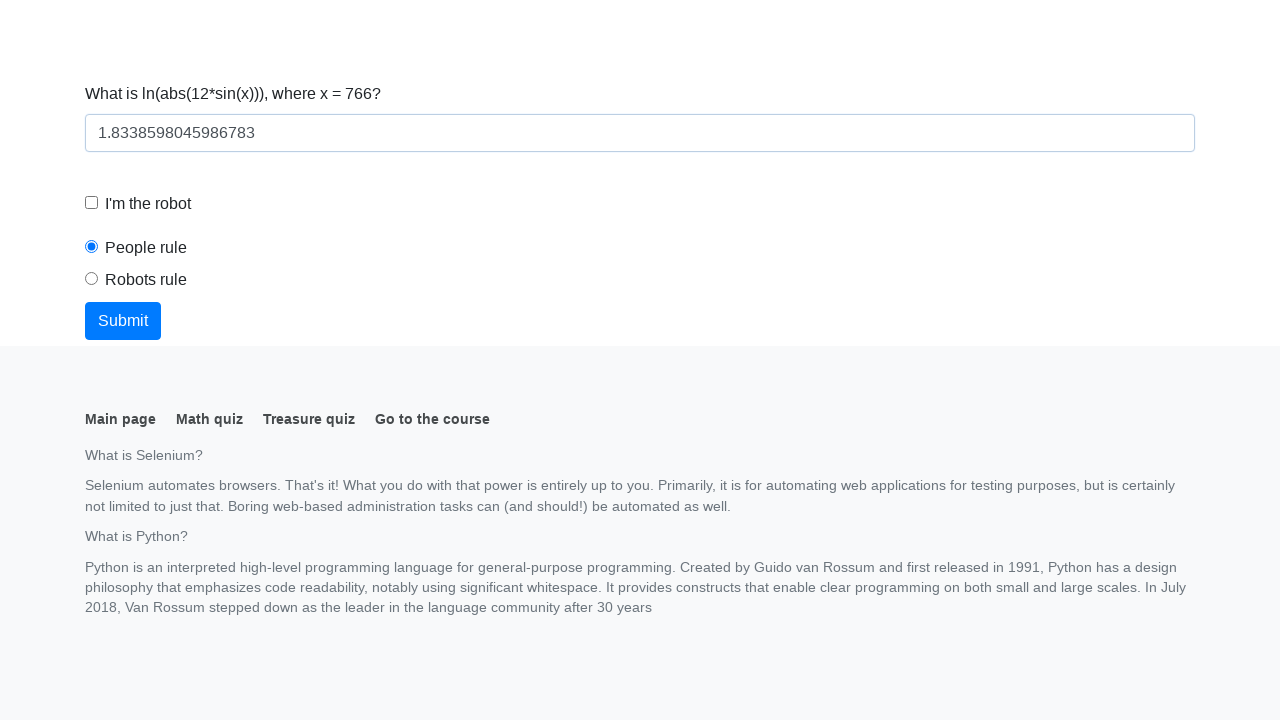

Clicked the robot checkbox at (92, 203) on #robotCheckbox
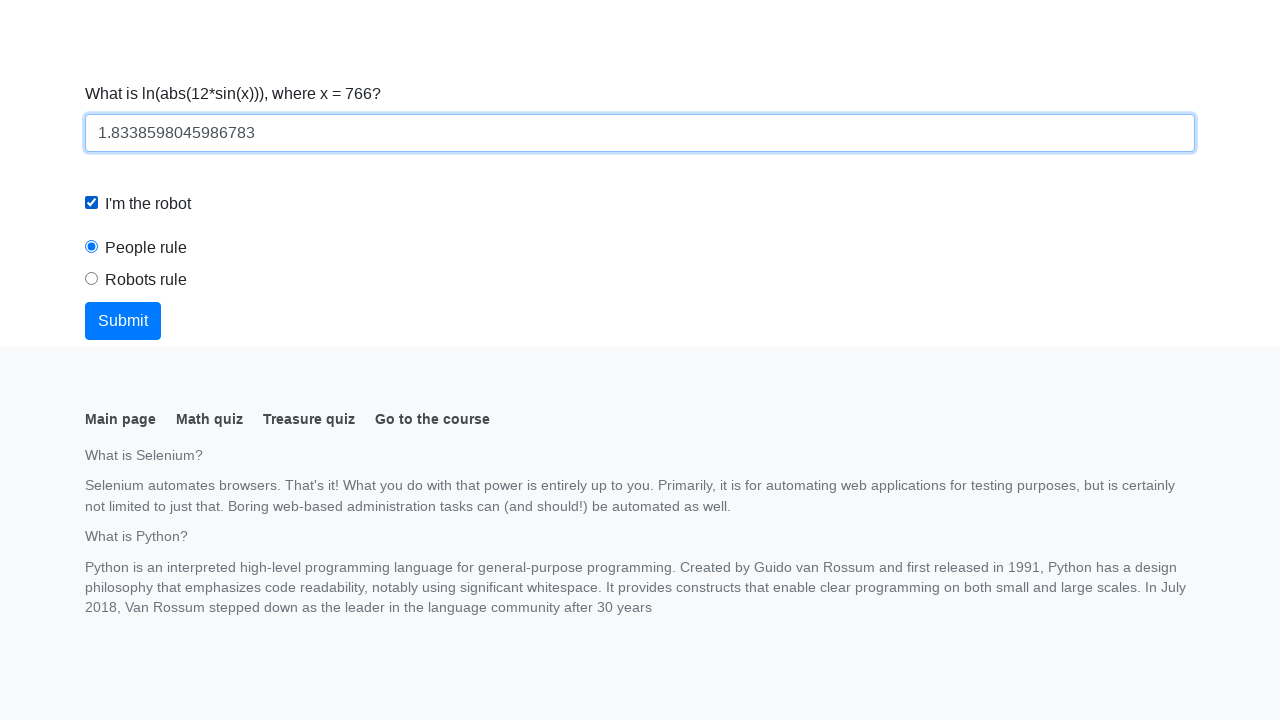

Clicked the robots rule checkbox at (92, 279) on #robotsRule
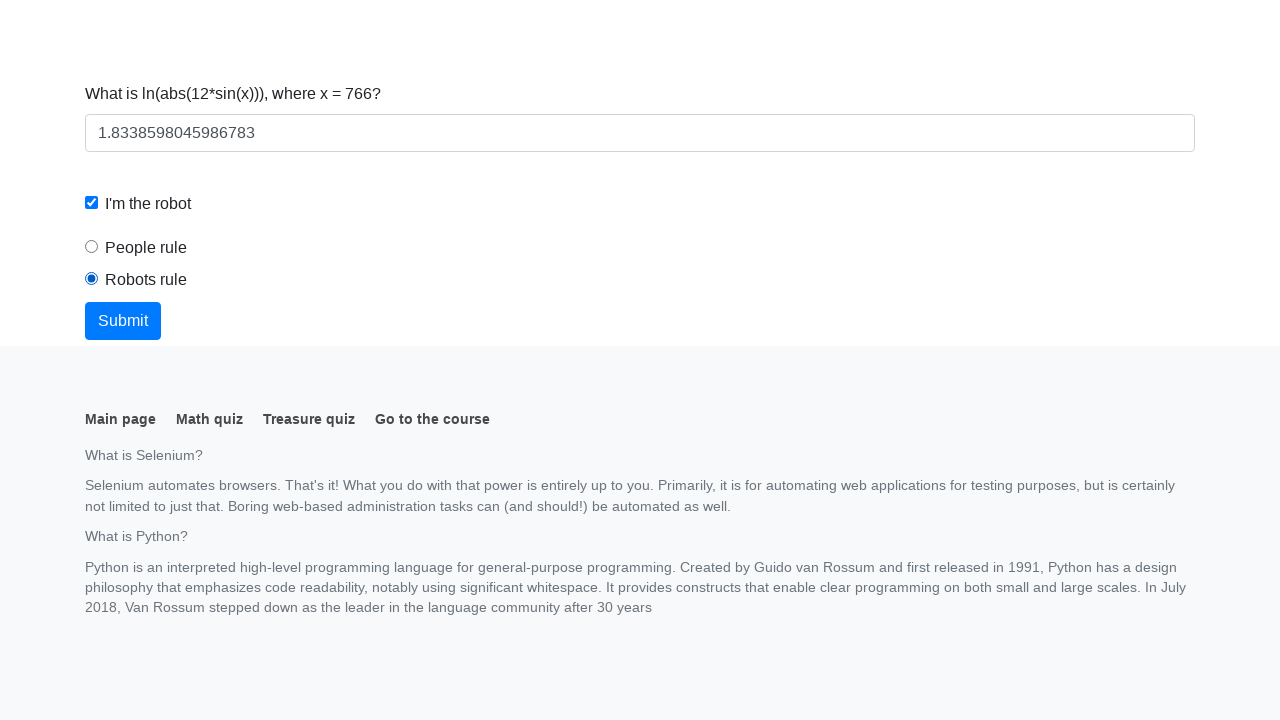

Clicked the submit button to complete form submission at (123, 321) on button.btn
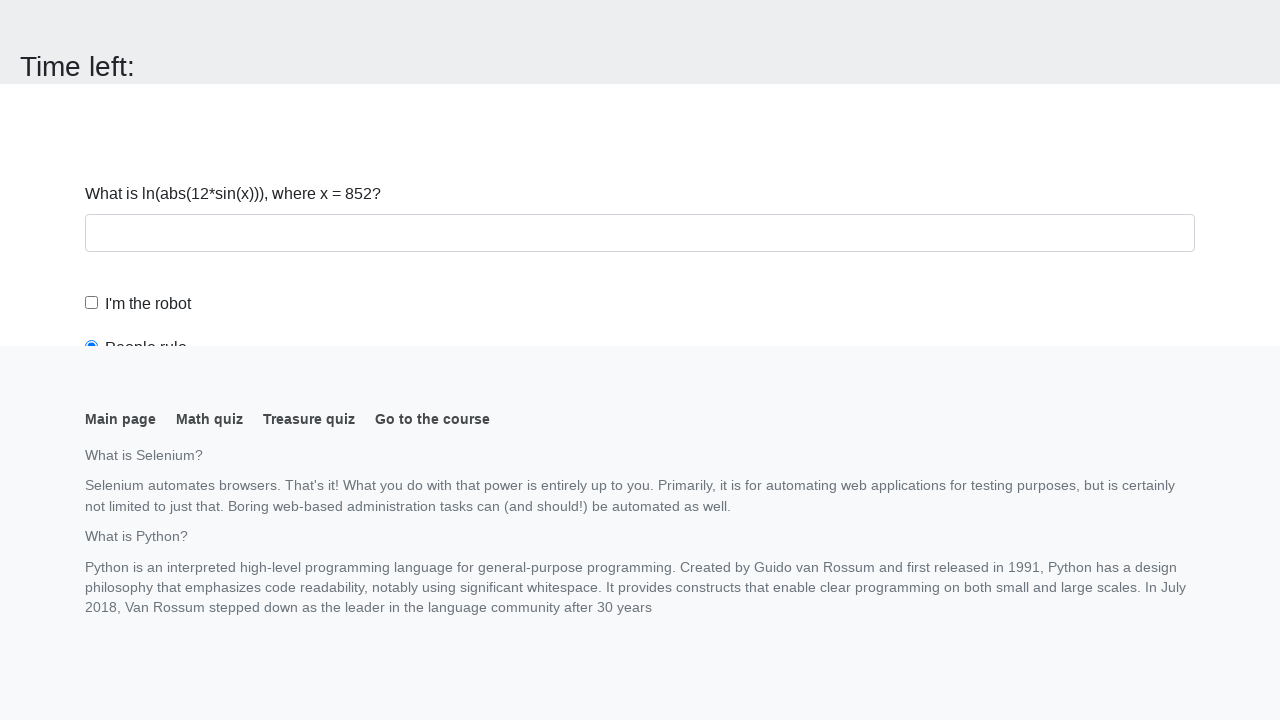

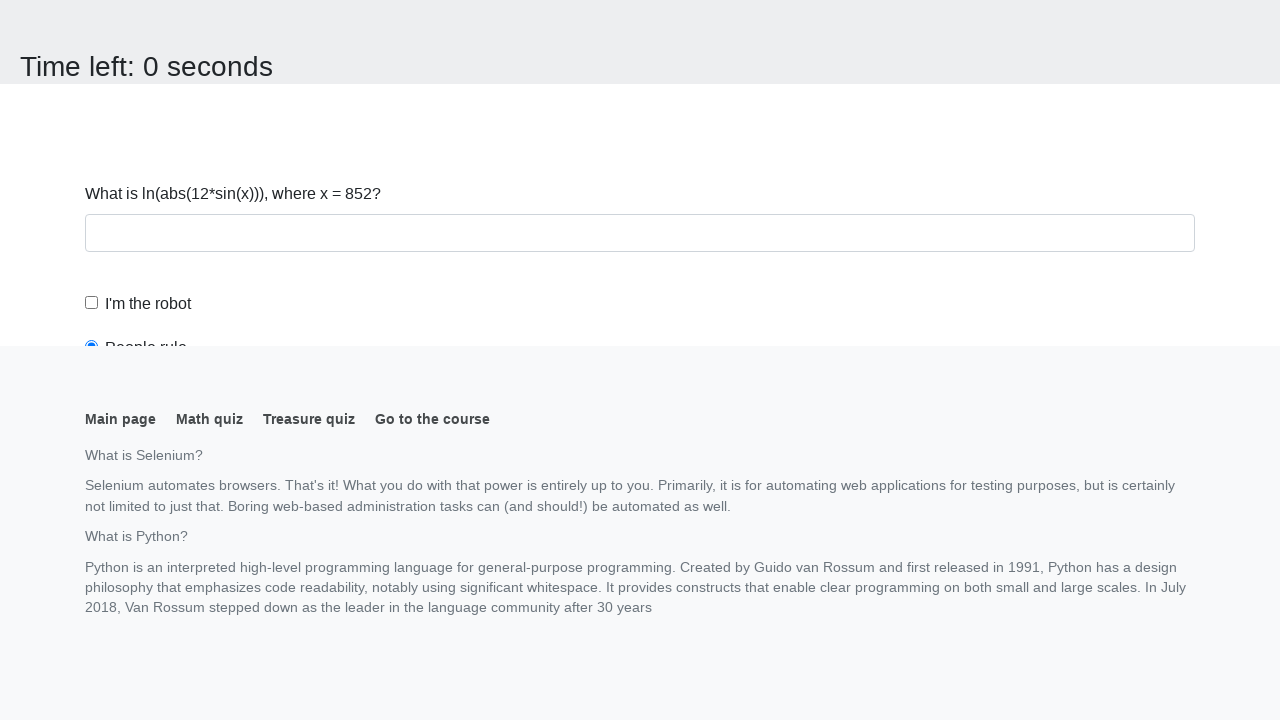